Tests text input functionality by entering text into an input field and clicking a button that updates its label based on the input value

Starting URL: http://uitestingplayground.com/textinput

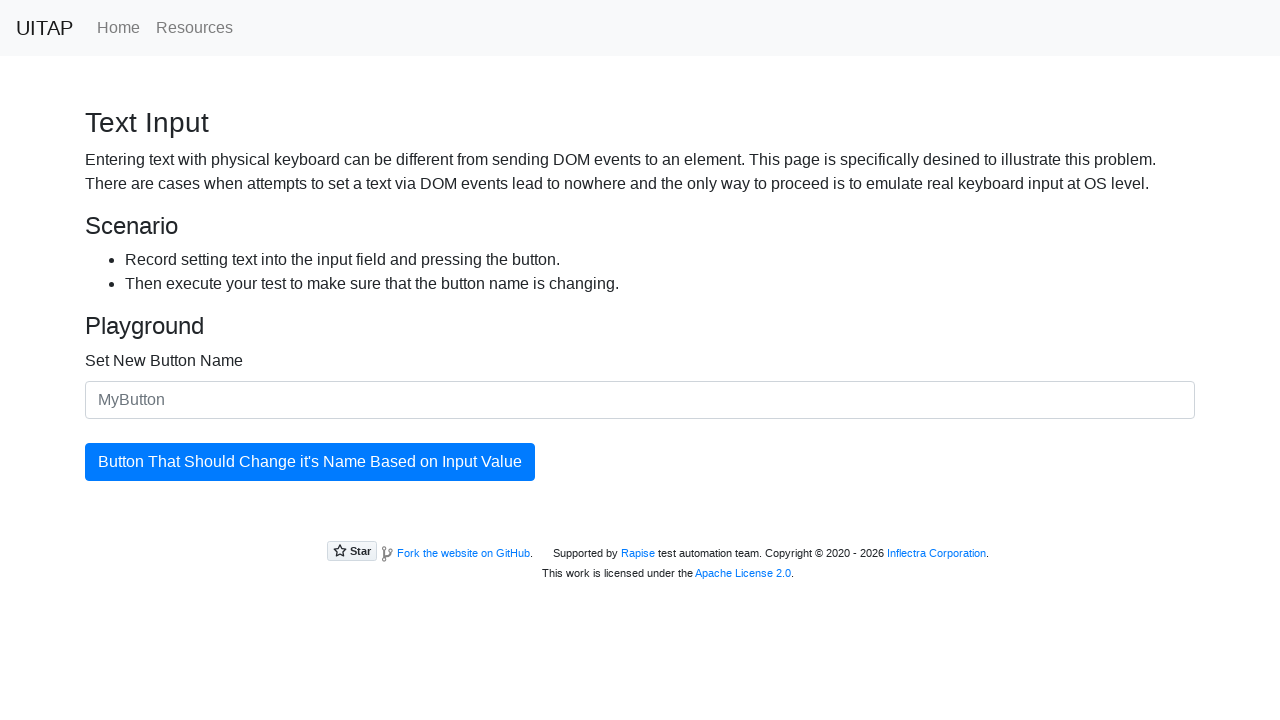

Filled input field with 'SkyPro' on #newButtonName
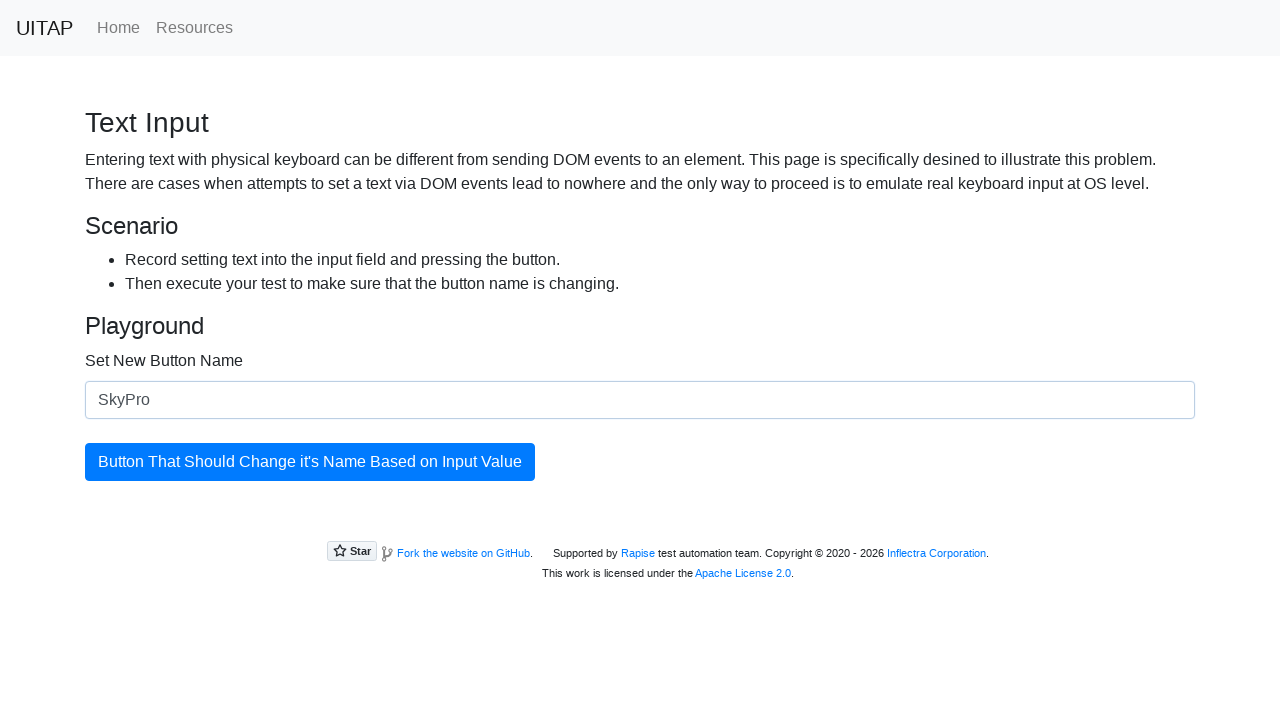

Clicked the button to update its label at (310, 462) on #updatingButton
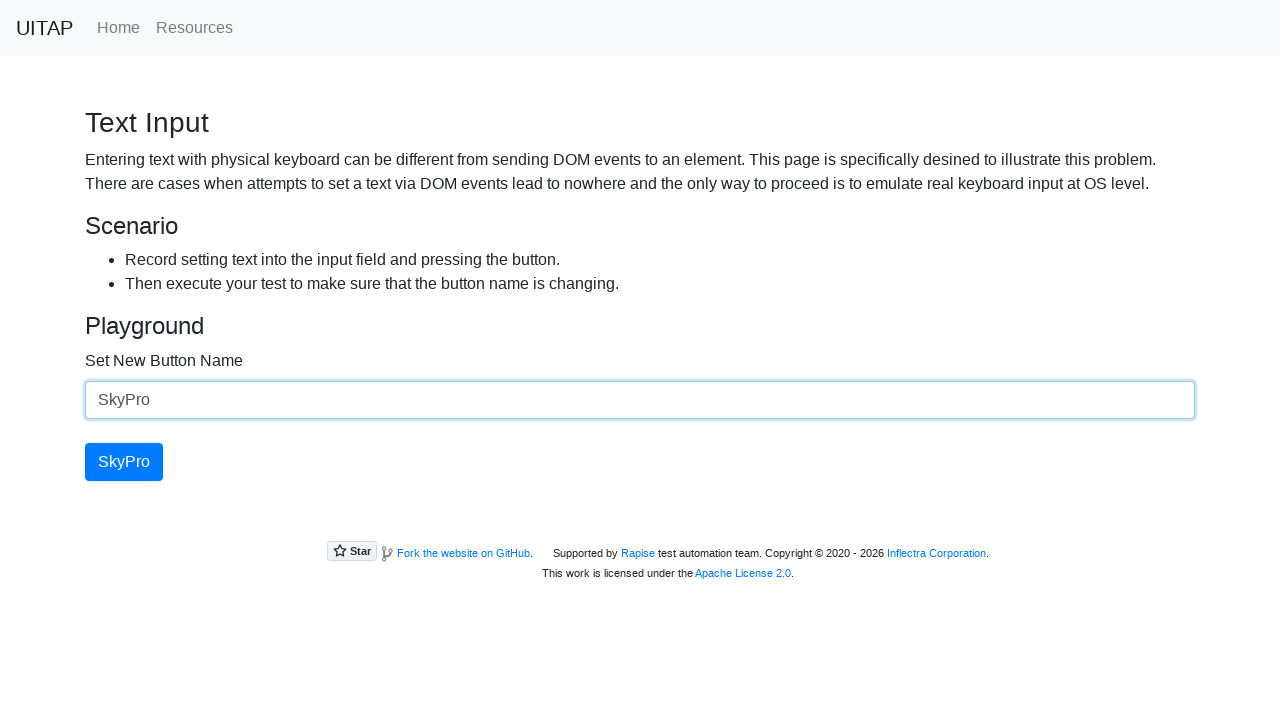

Button element is visible and ready
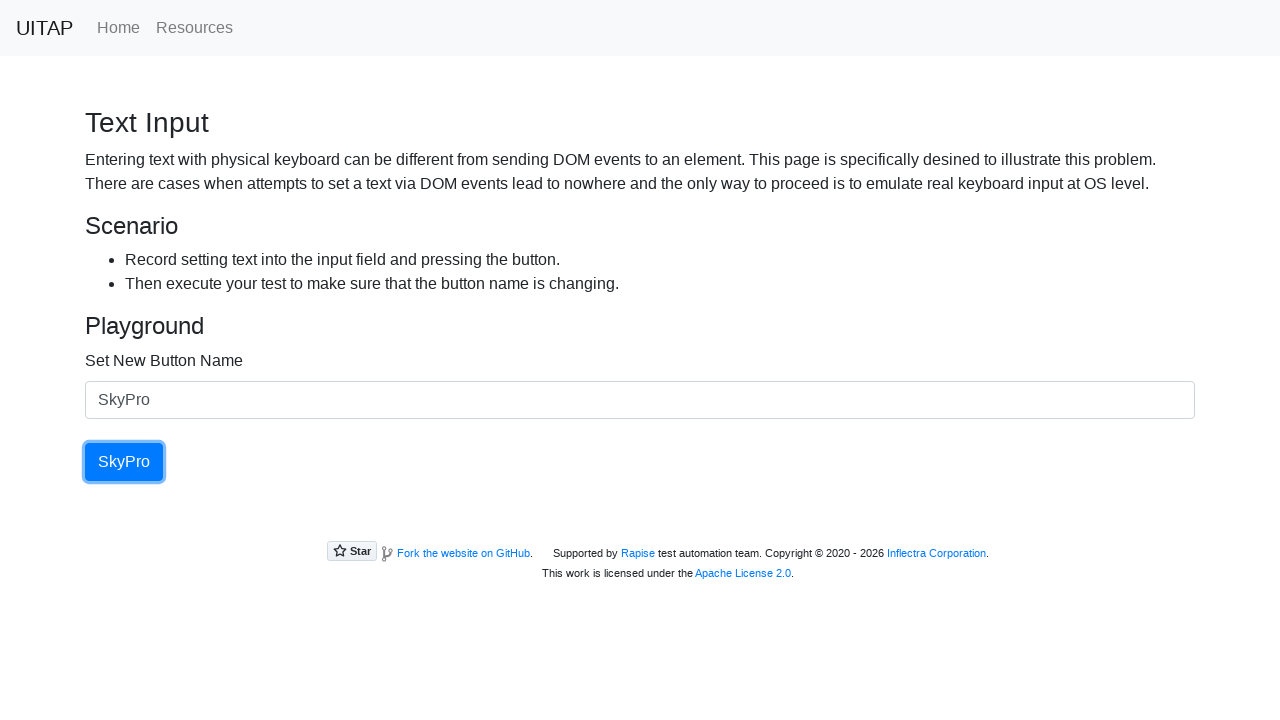

Retrieved button text: 'SkyPro'
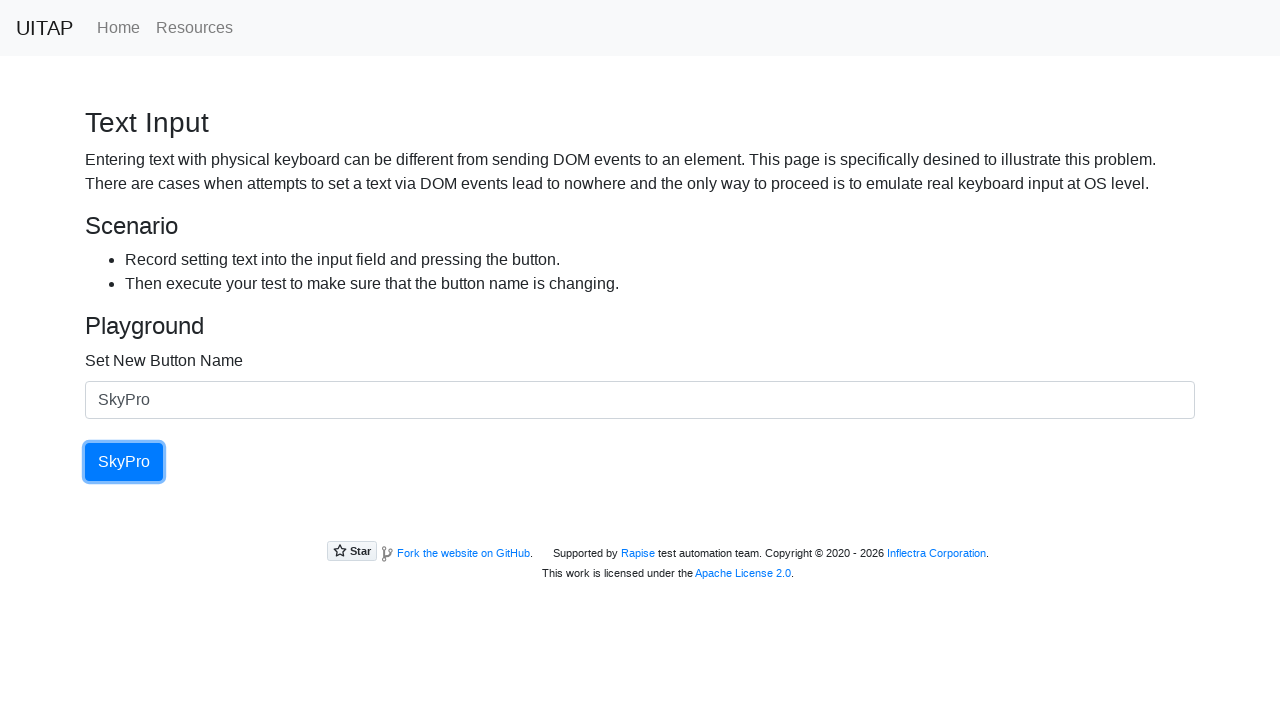

Printed button text to console
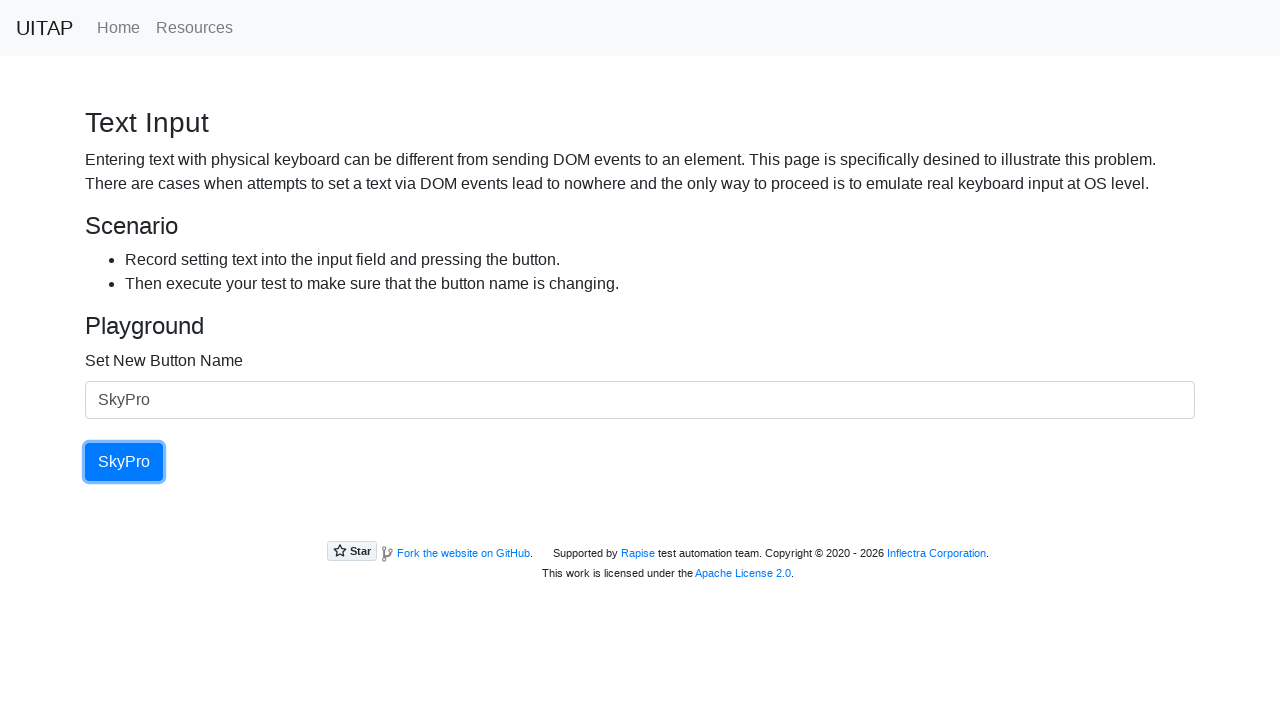

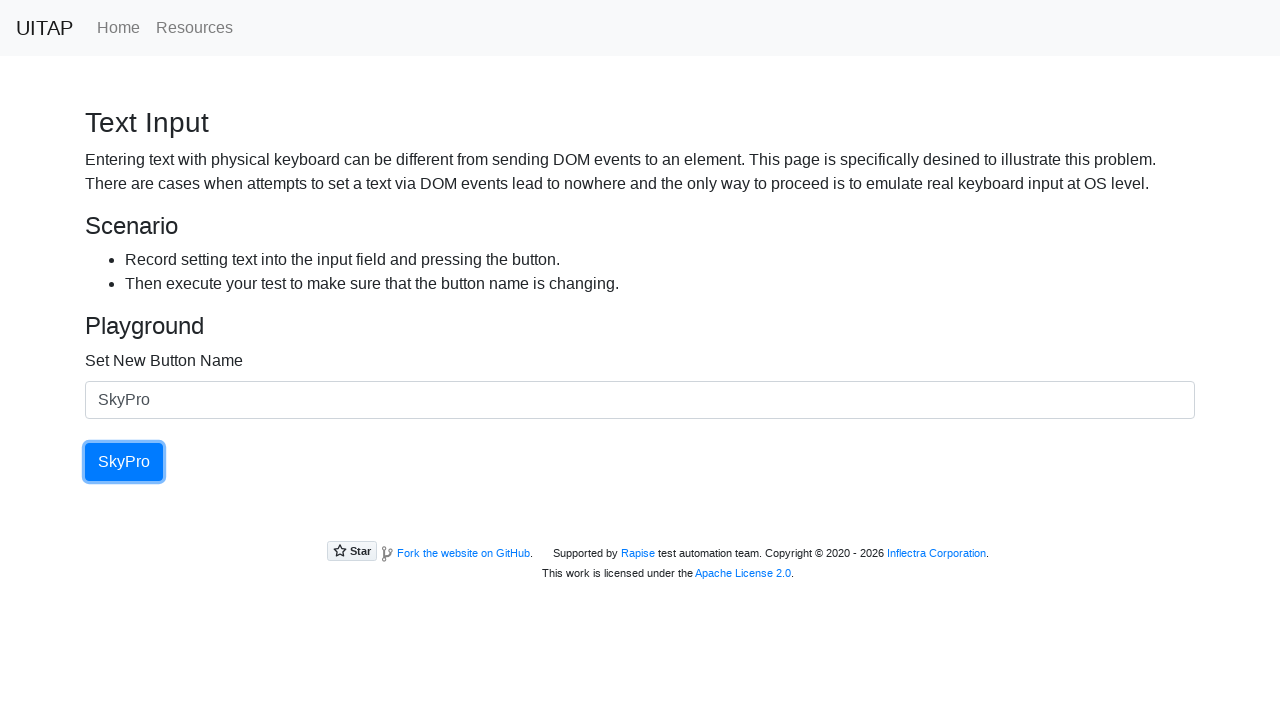